Tests finding a link by its calculated text value, clicking it, then filling out a multi-field form with personal information (first name, last name, city, country) and submitting it.

Starting URL: http://suninjuly.github.io/find_link_text

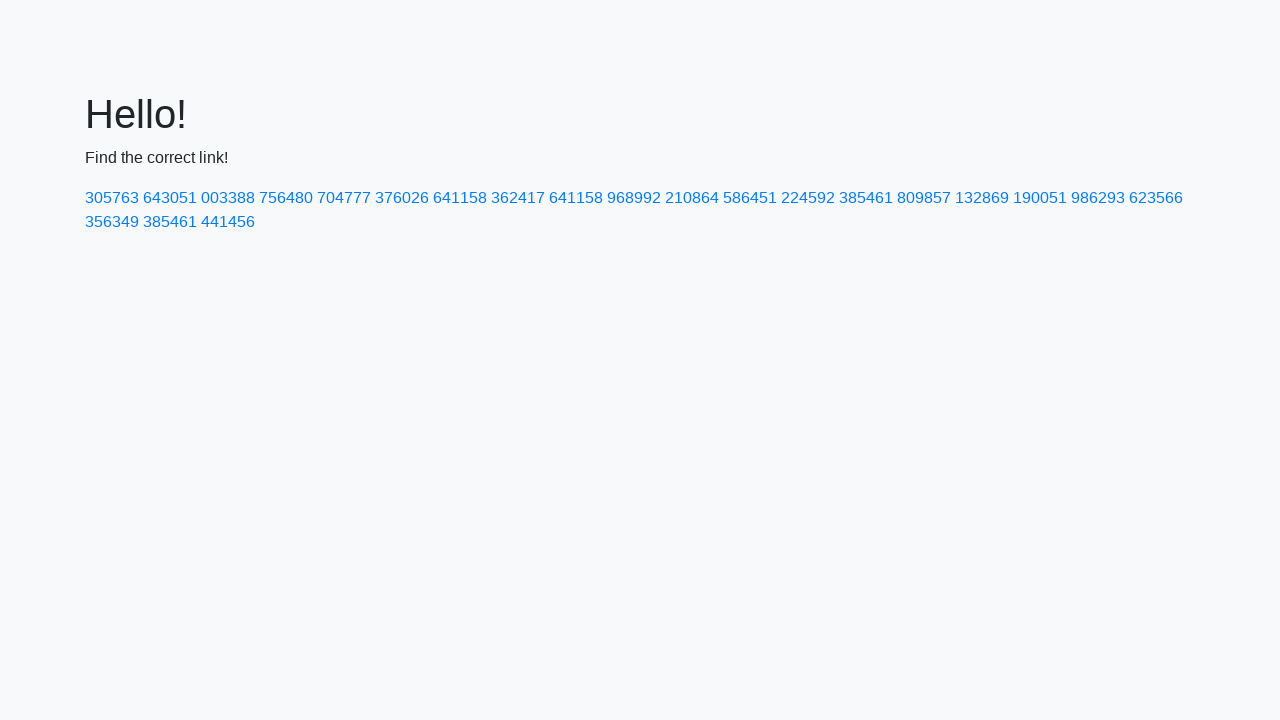

Clicked link with calculated text value '224592' at (808, 198) on a:text-is('224592')
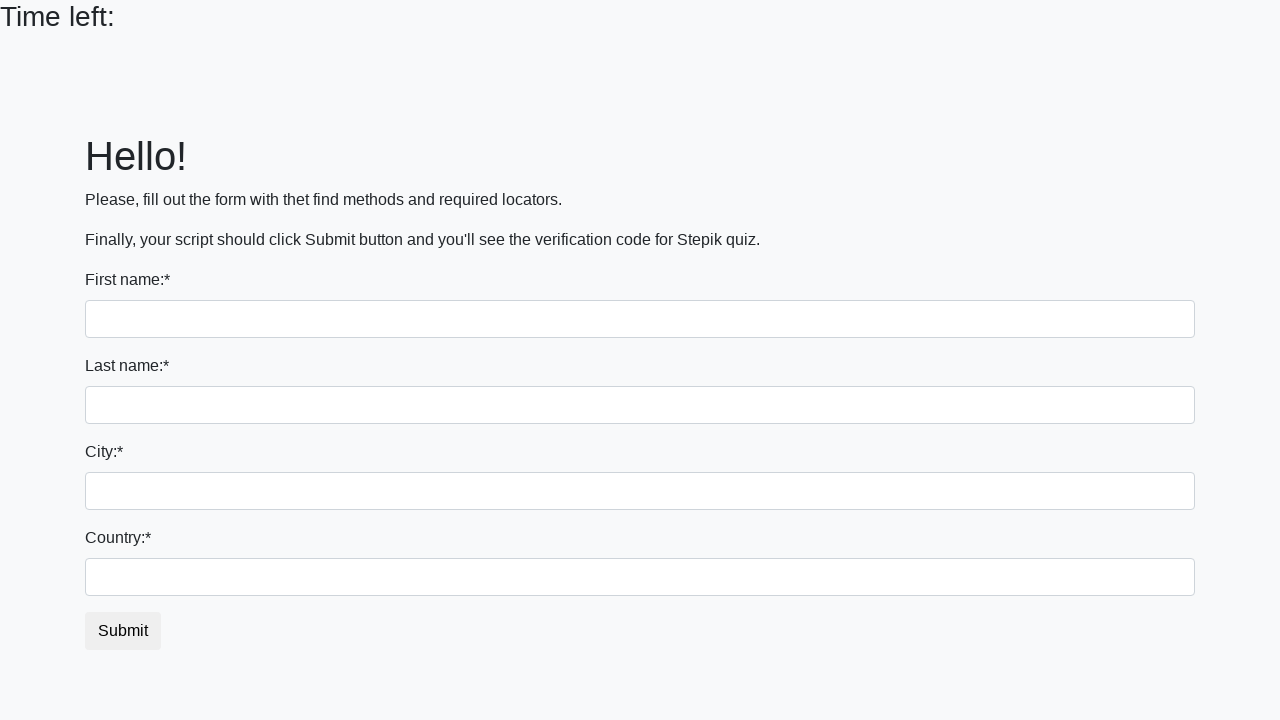

Filled first name field with 'Ivan' on input
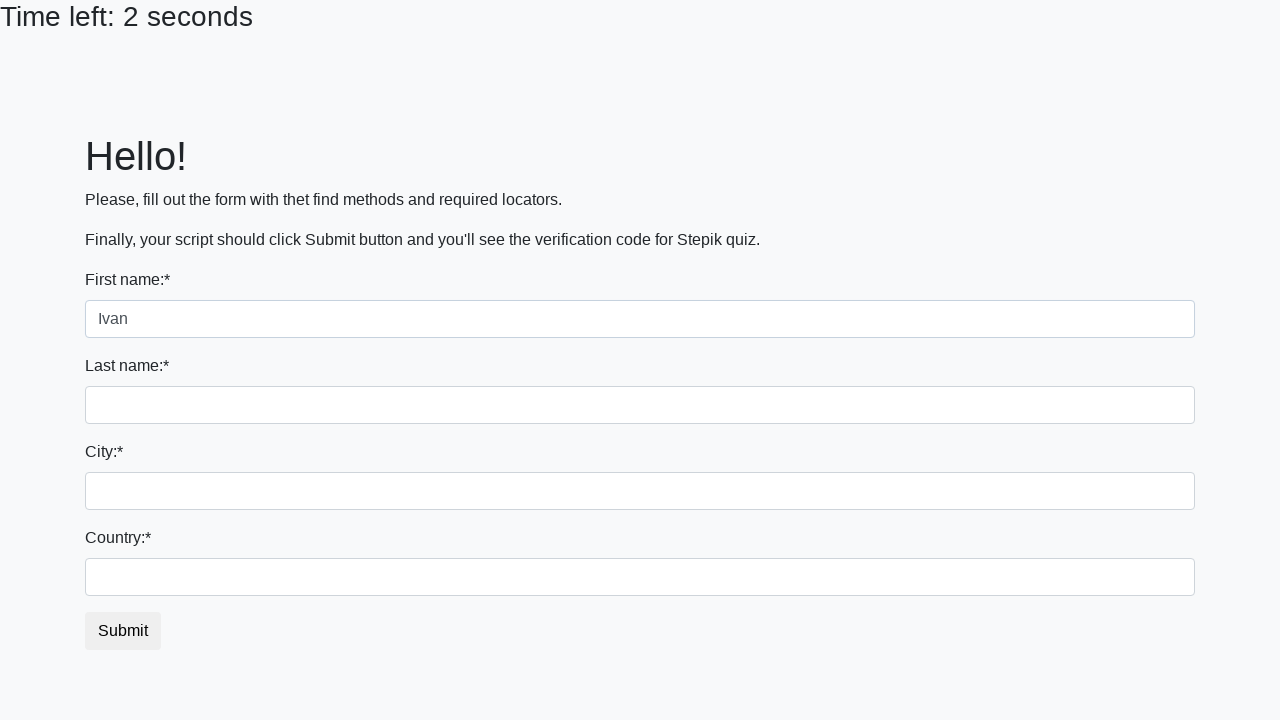

Filled last name field with 'Petrov' on input[name='last_name']
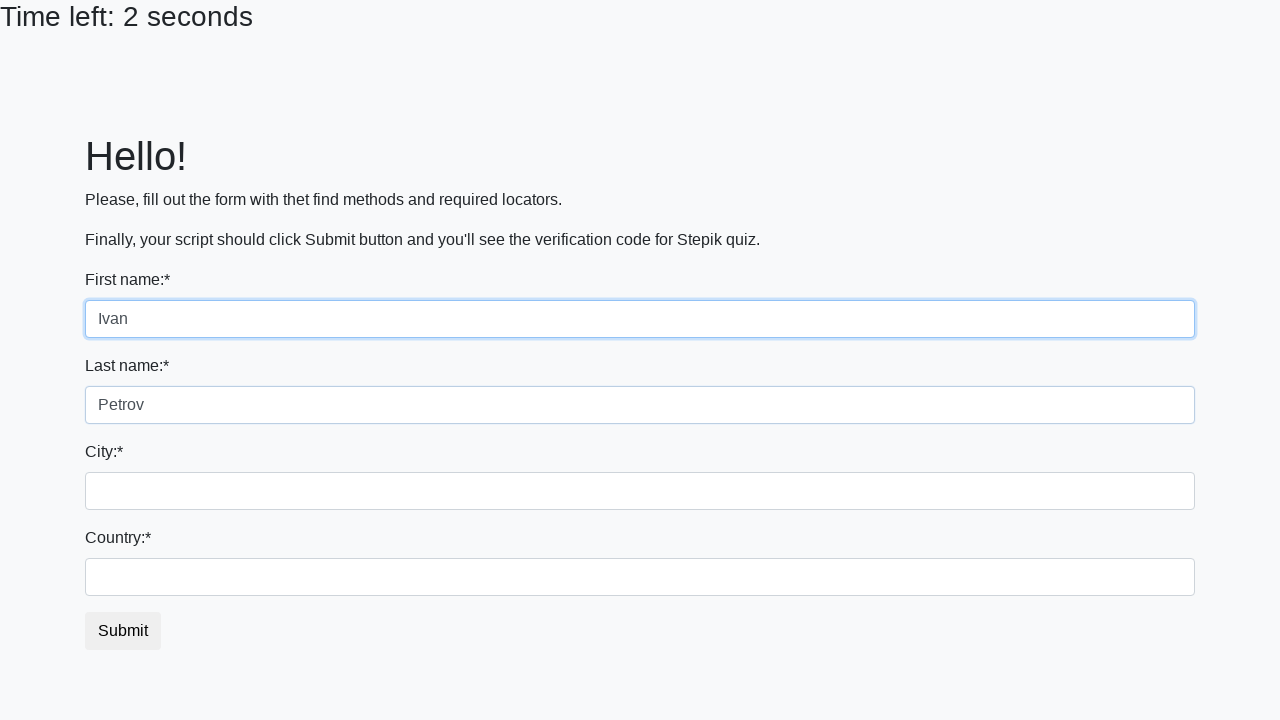

Filled city field with 'Smolensk' on .form-control.city
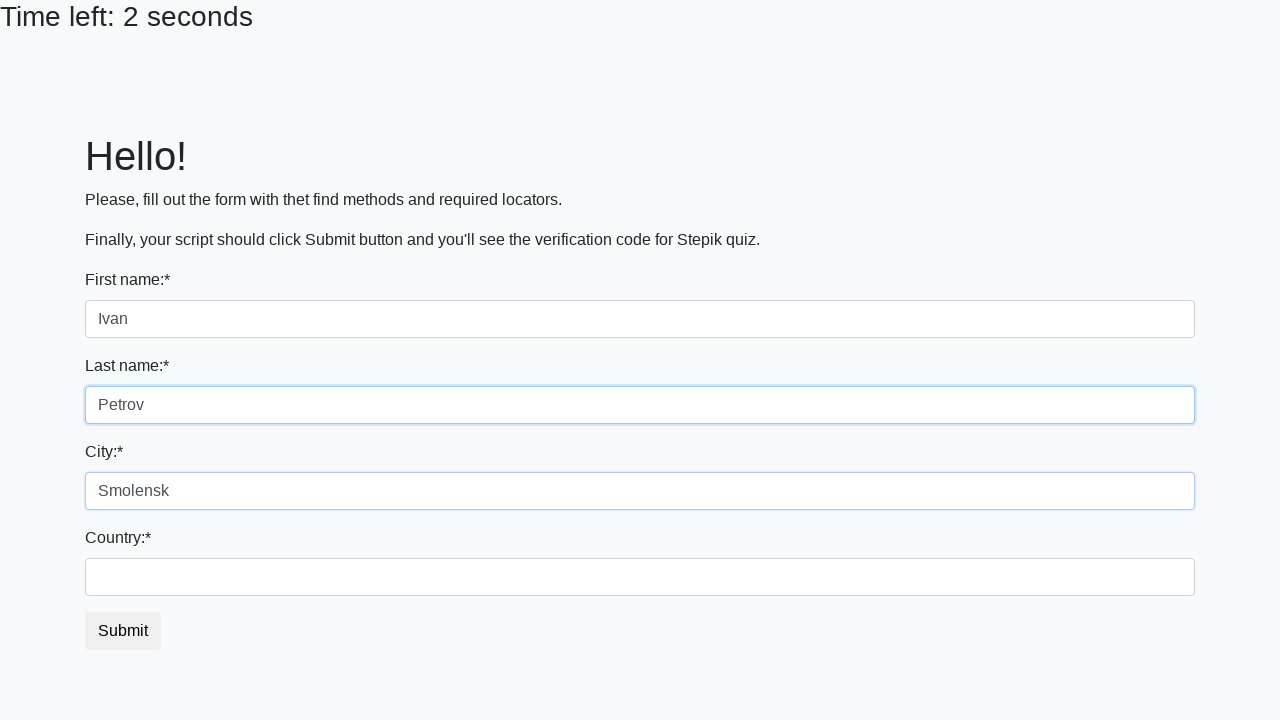

Filled country field with 'Russia' on #country
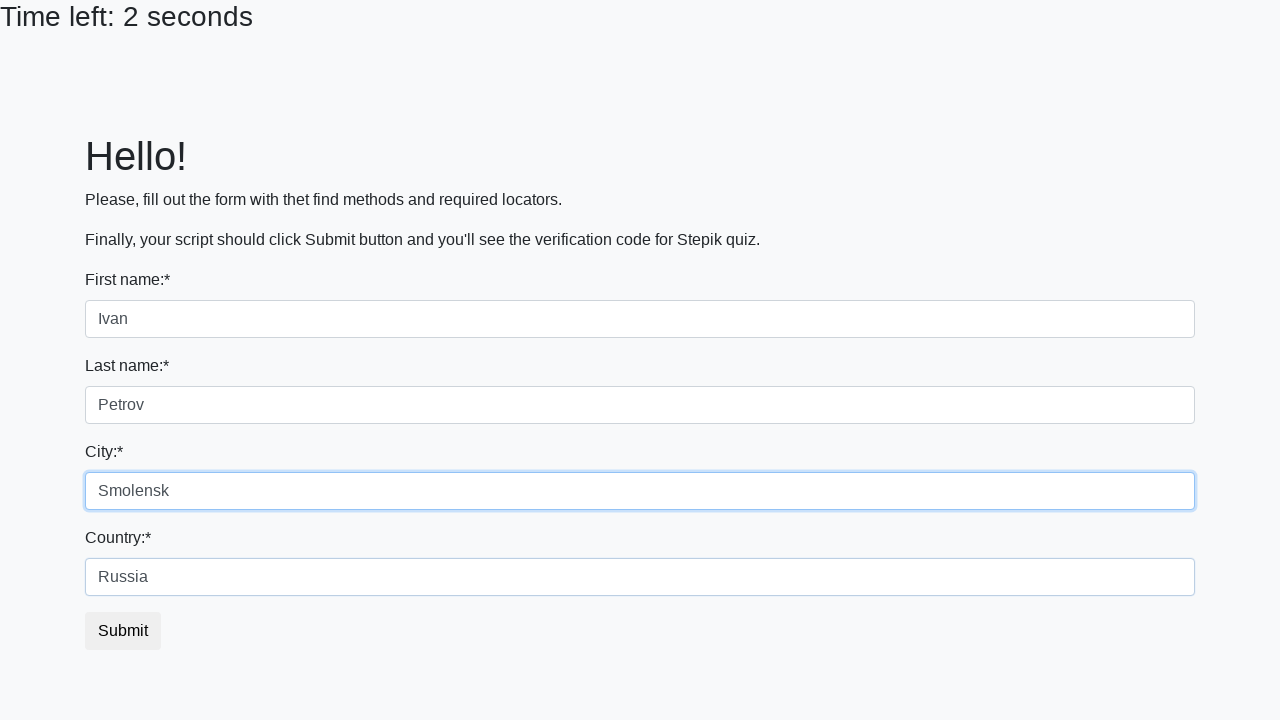

Clicked form submit button at (123, 631) on button.btn
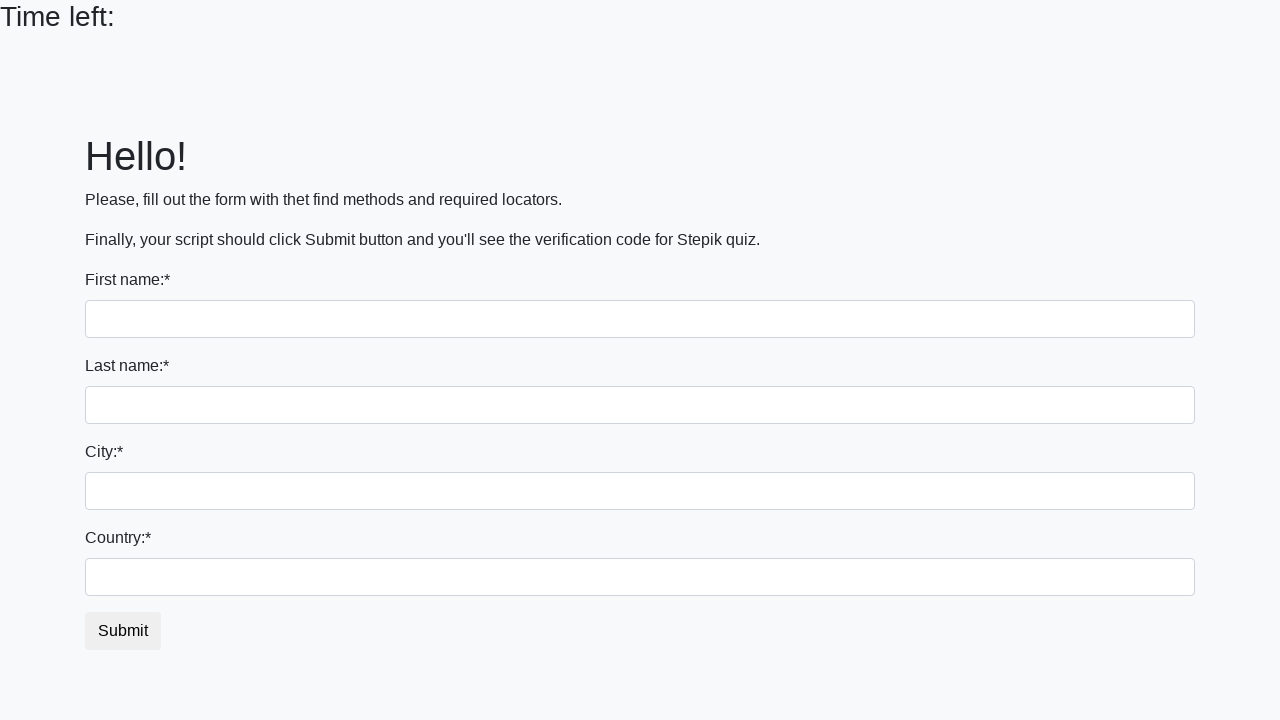

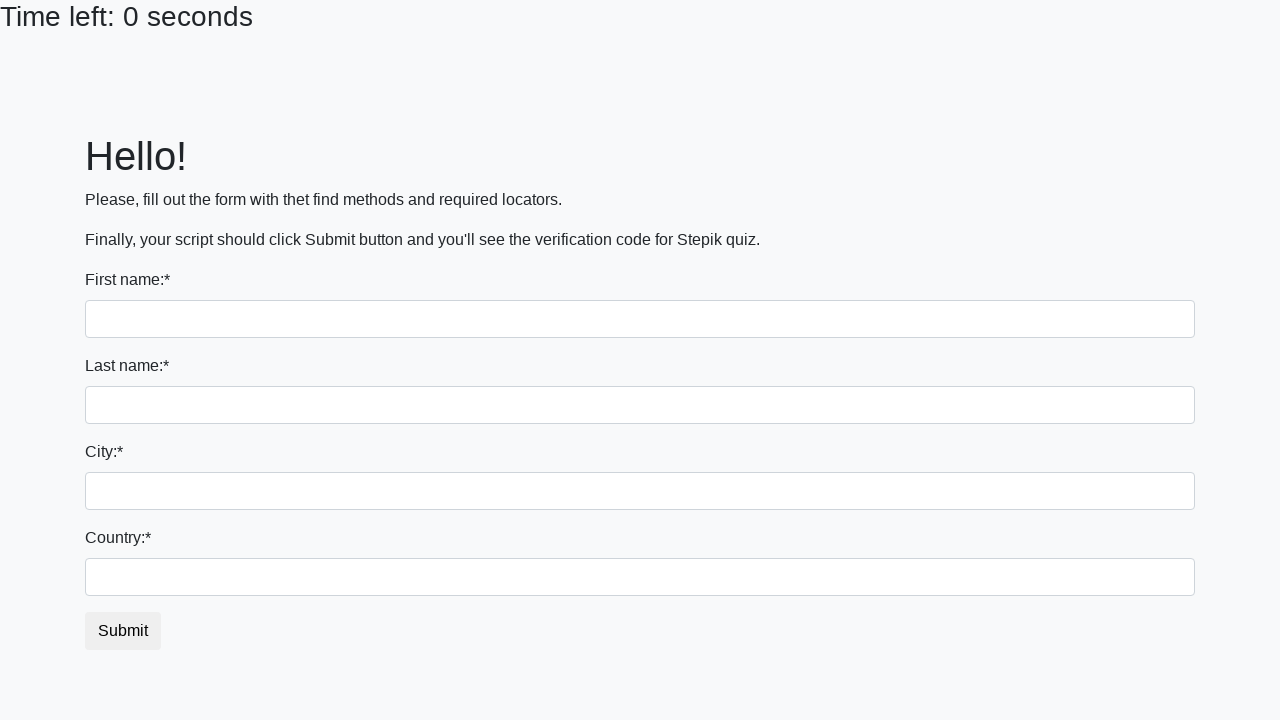